Tests various checkbox interactions including basic checkbox click, notification checkbox state verification, and language selection from a multi-select checkbox menu

Starting URL: https://www.leafground.com/checkbox.xhtml

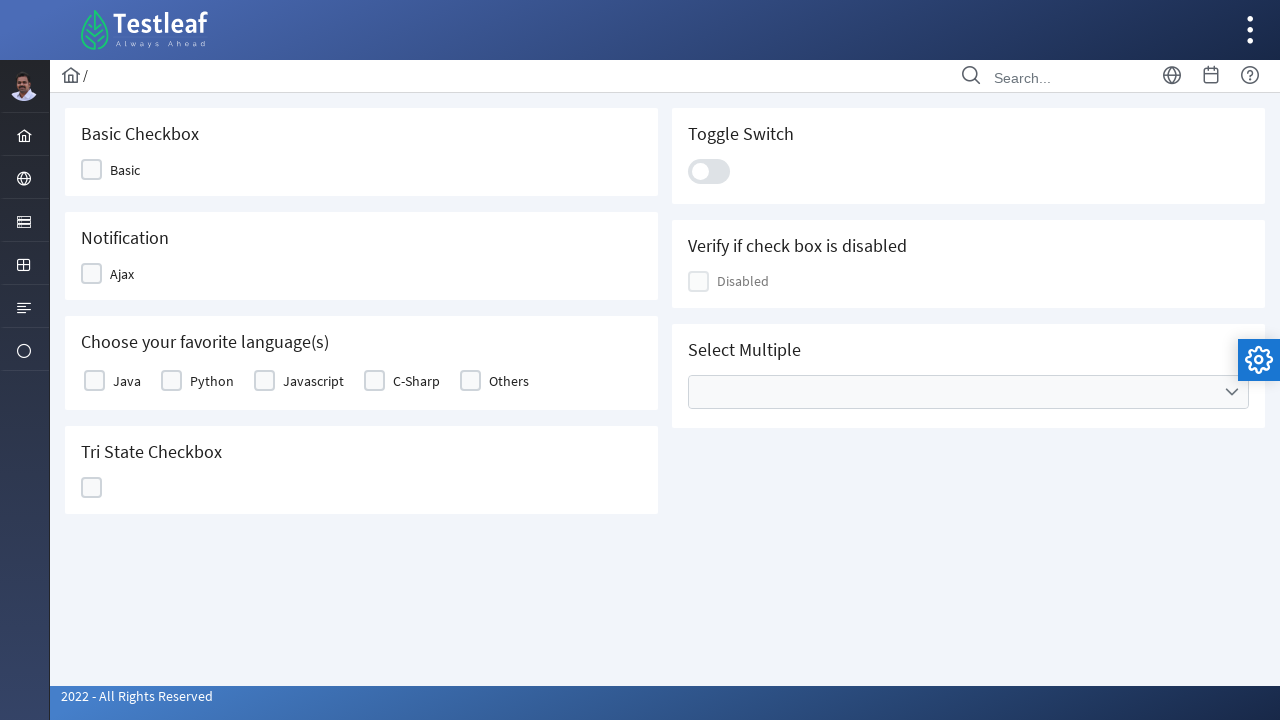

Clicked basic checkbox at (92, 170) on //*[@id="j_idt87:j_idt89"]/div[2]
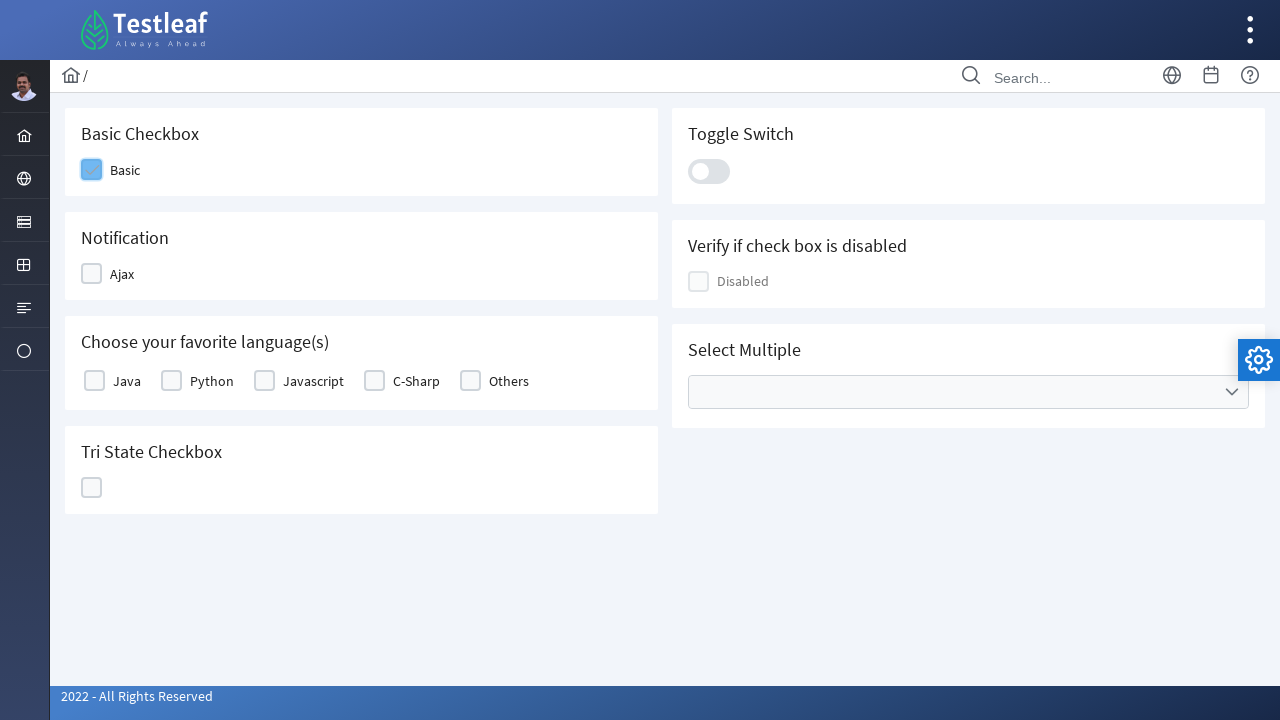

Located notification checkbox element
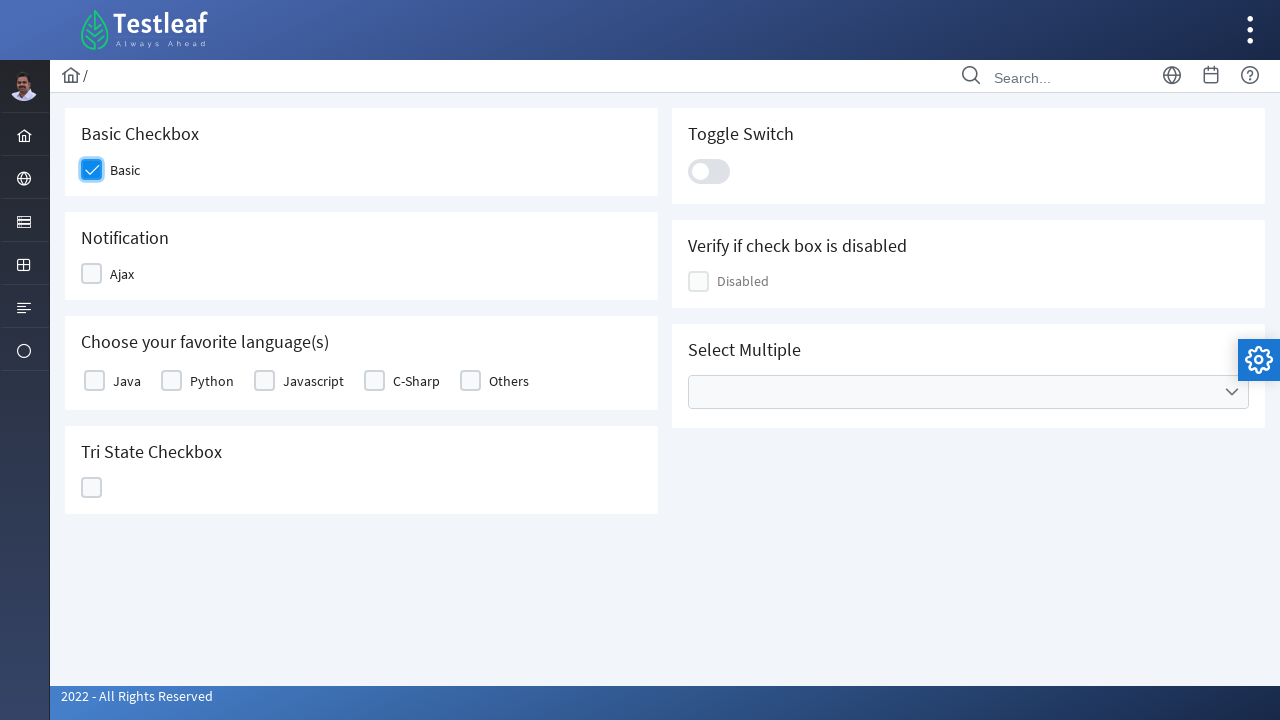

Clicked notification checkbox at (92, 274) on //*[@id="j_idt87:j_idt91"]/div[2]
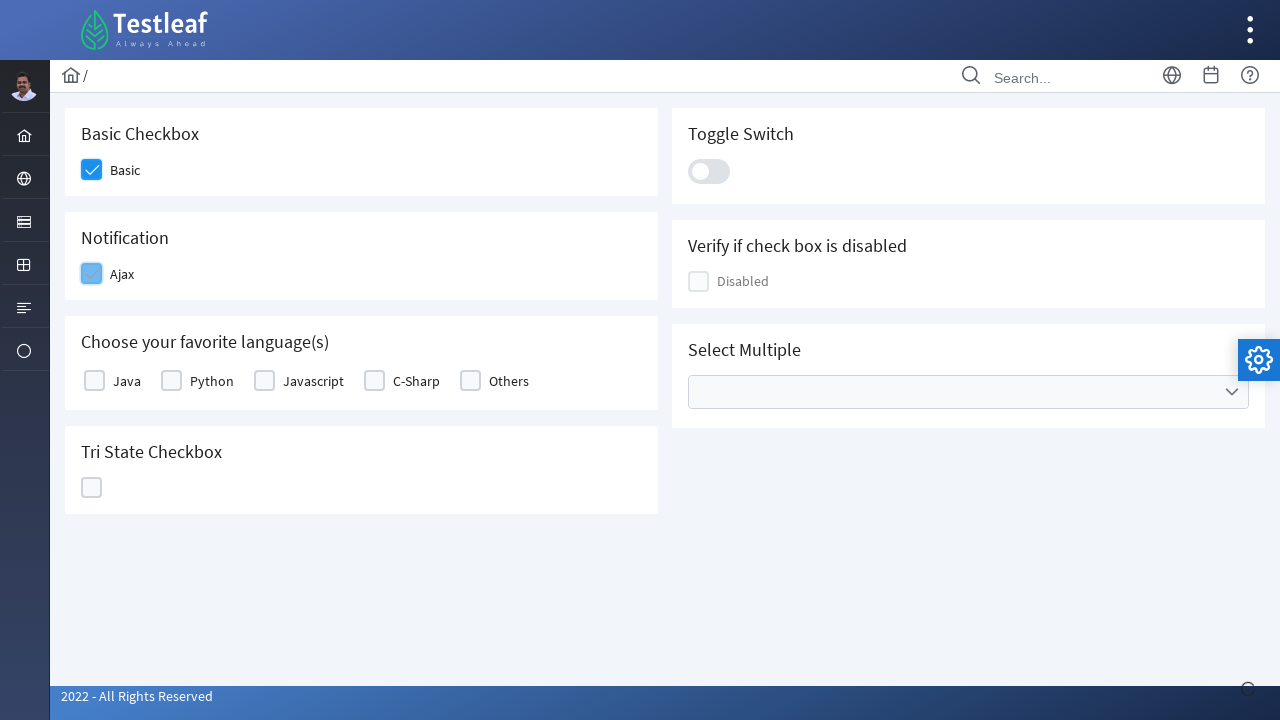

Clicked language selection checkbox to open dropdown at (264, 381) on //*[@id="j_idt87:basic"]/tbody/tr/td[3]/div/div[2]
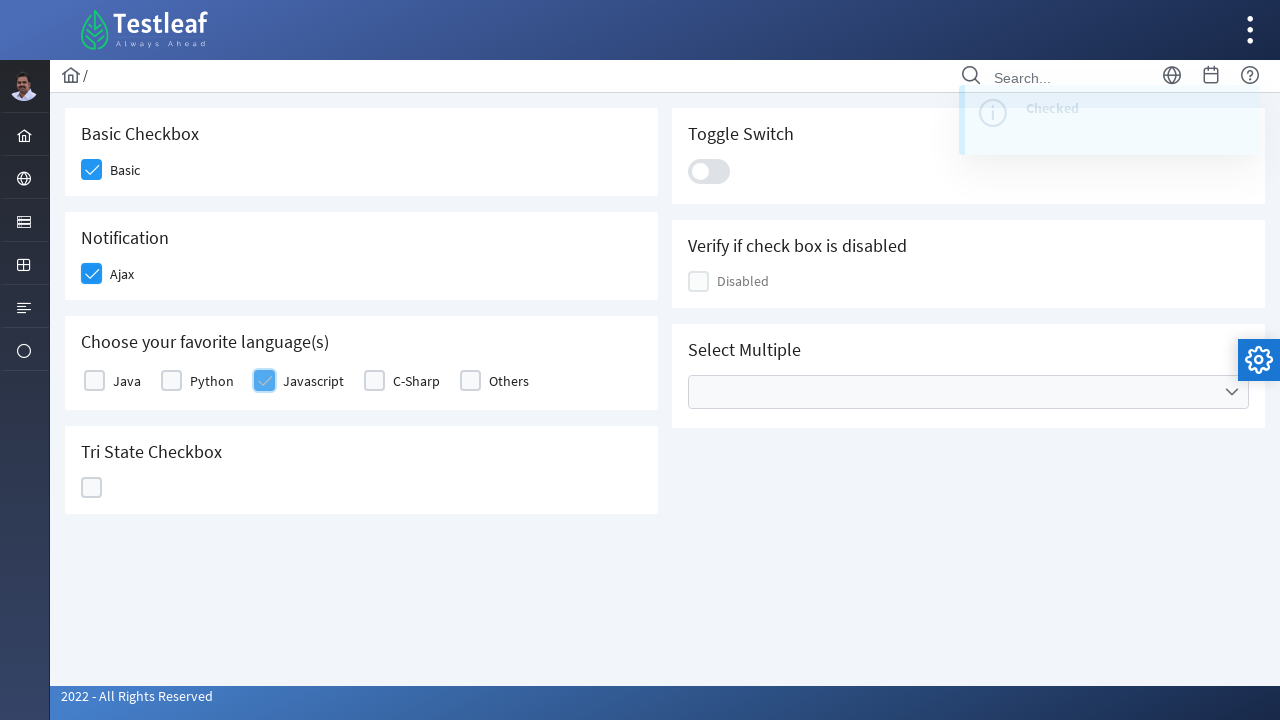

Waited for dropdown options to appear
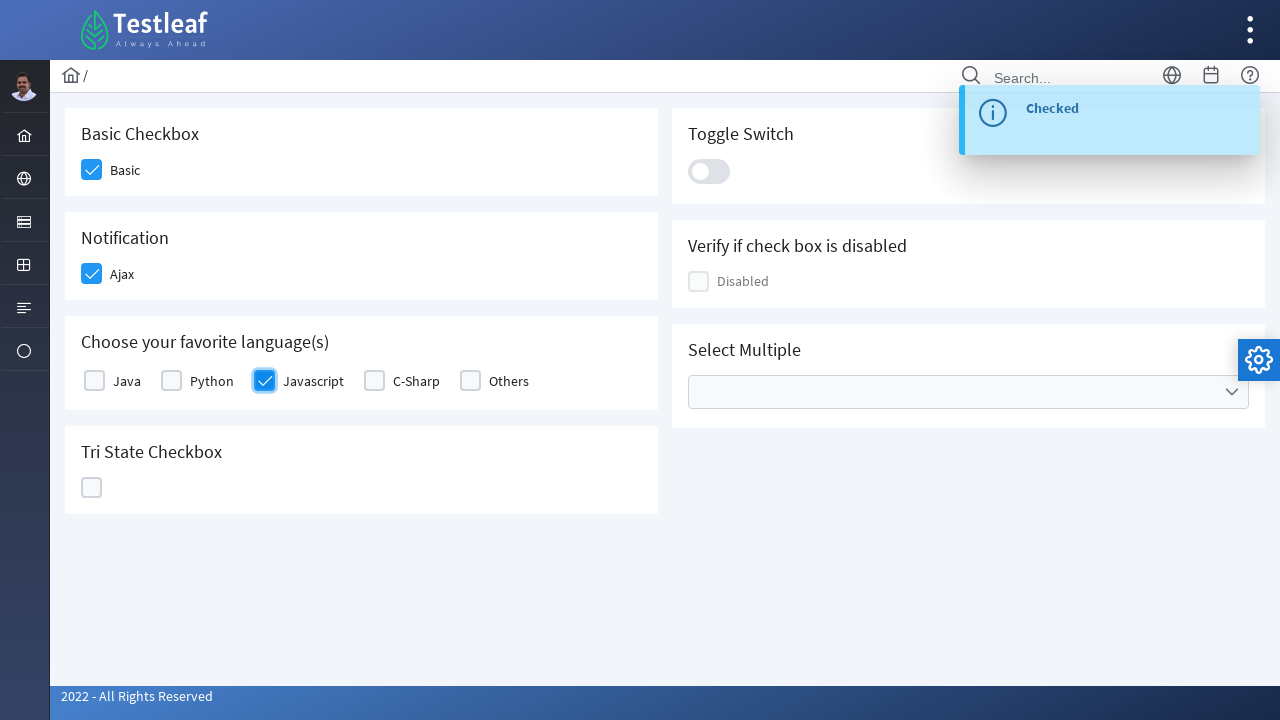

Located all dropdown checkbox options
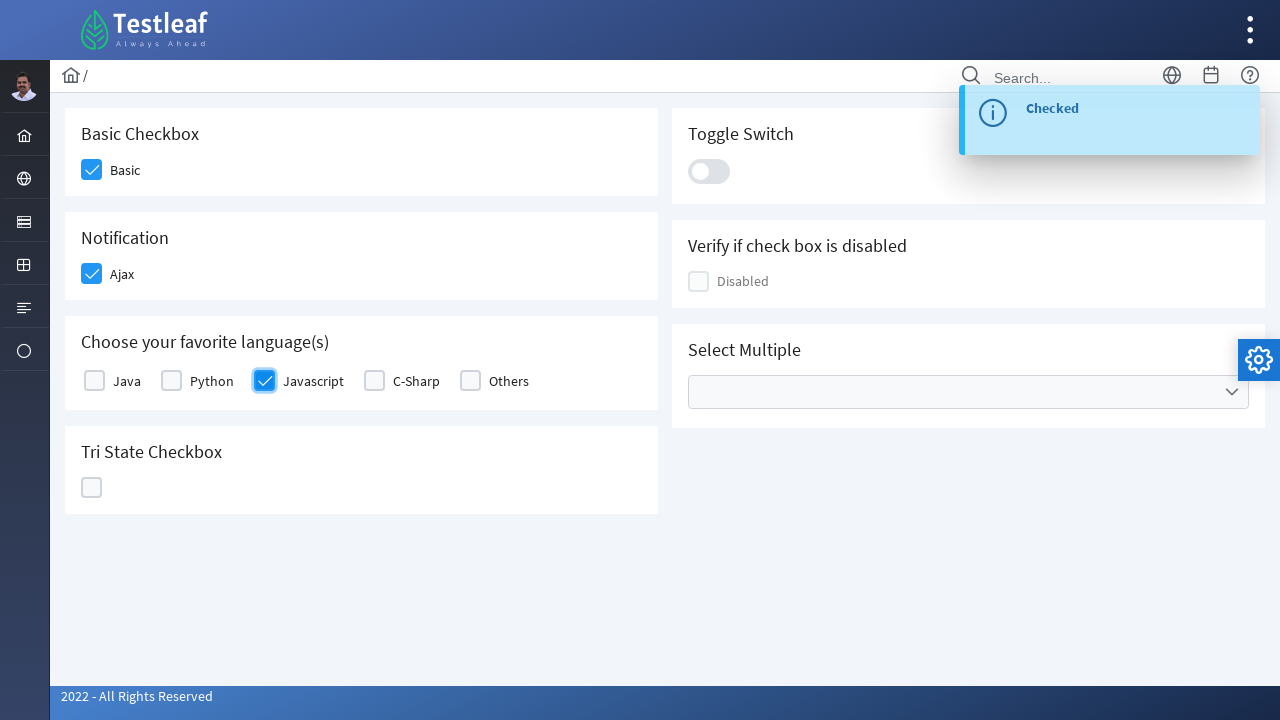

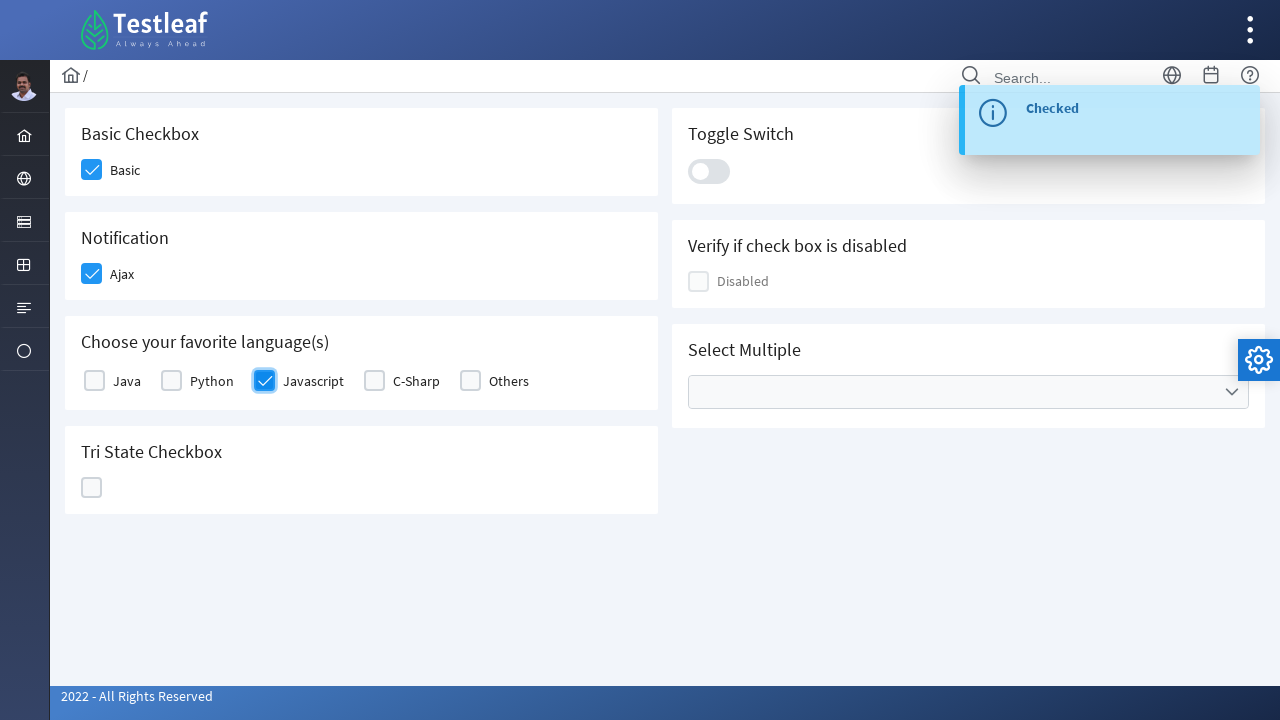